Tests an e-commerce grocery store by searching for products, adding items to cart, and proceeding through checkout flow

Starting URL: https://rahulshettyacademy.com/seleniumPractise/#/

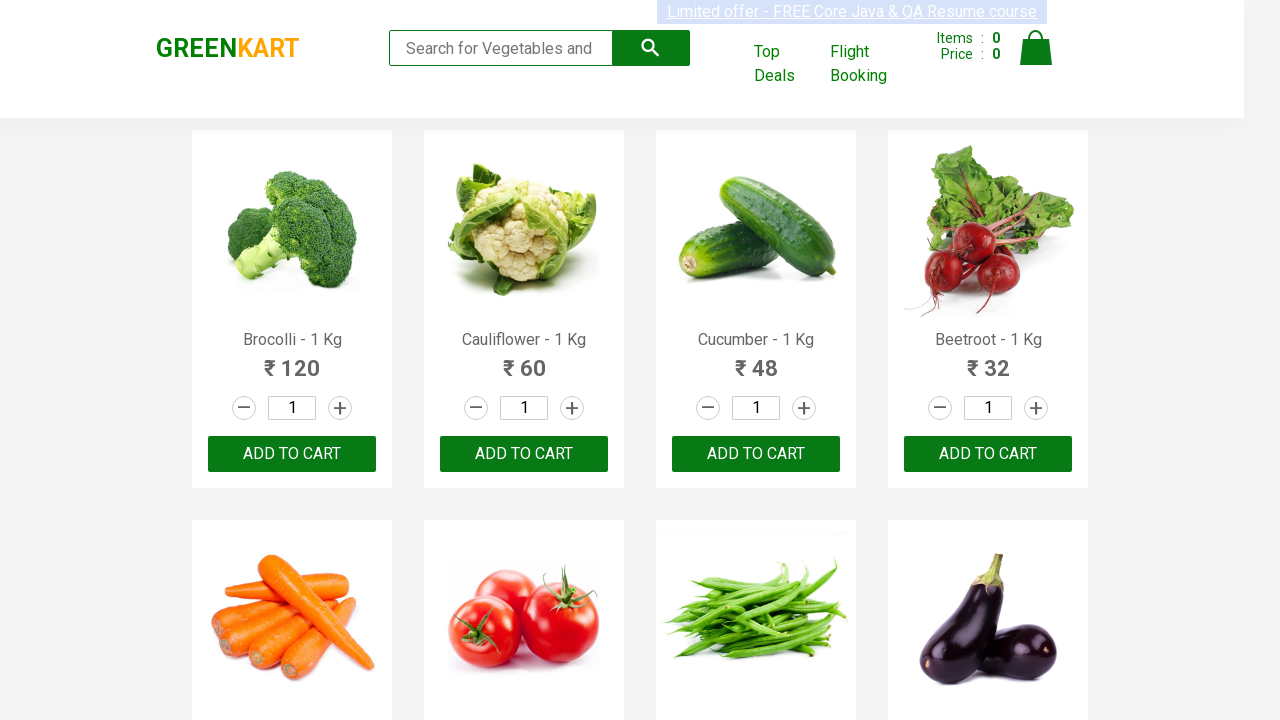

Filled search field with 'ca' to find products on .search-keyword
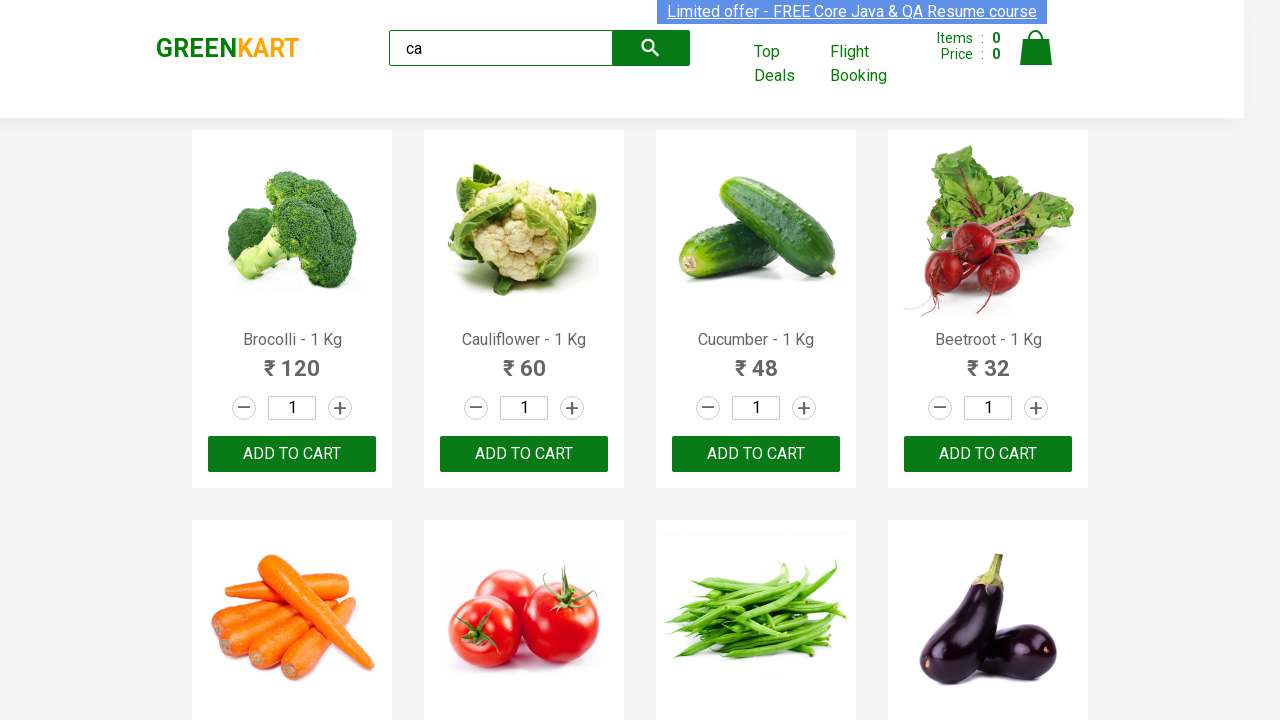

Waited 2 seconds for search results to filter
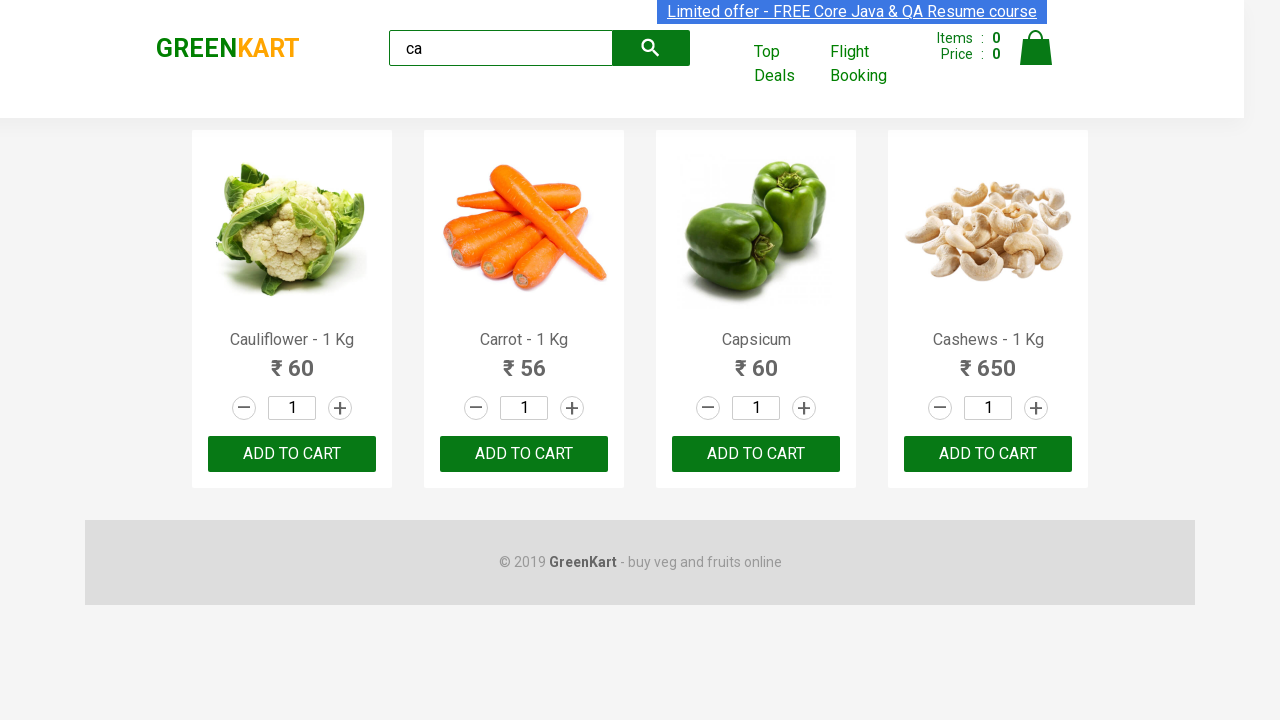

Retrieved all product elements from search results
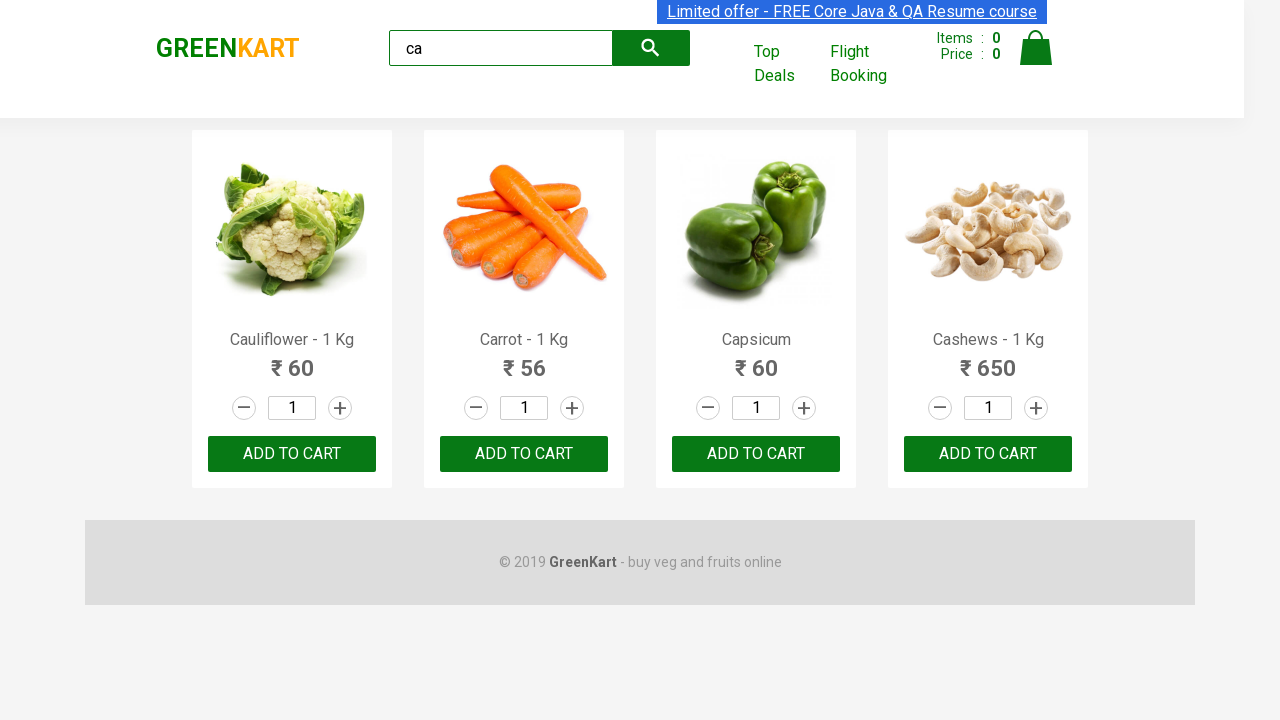

Extracted product name: cauliflower - 1 kg
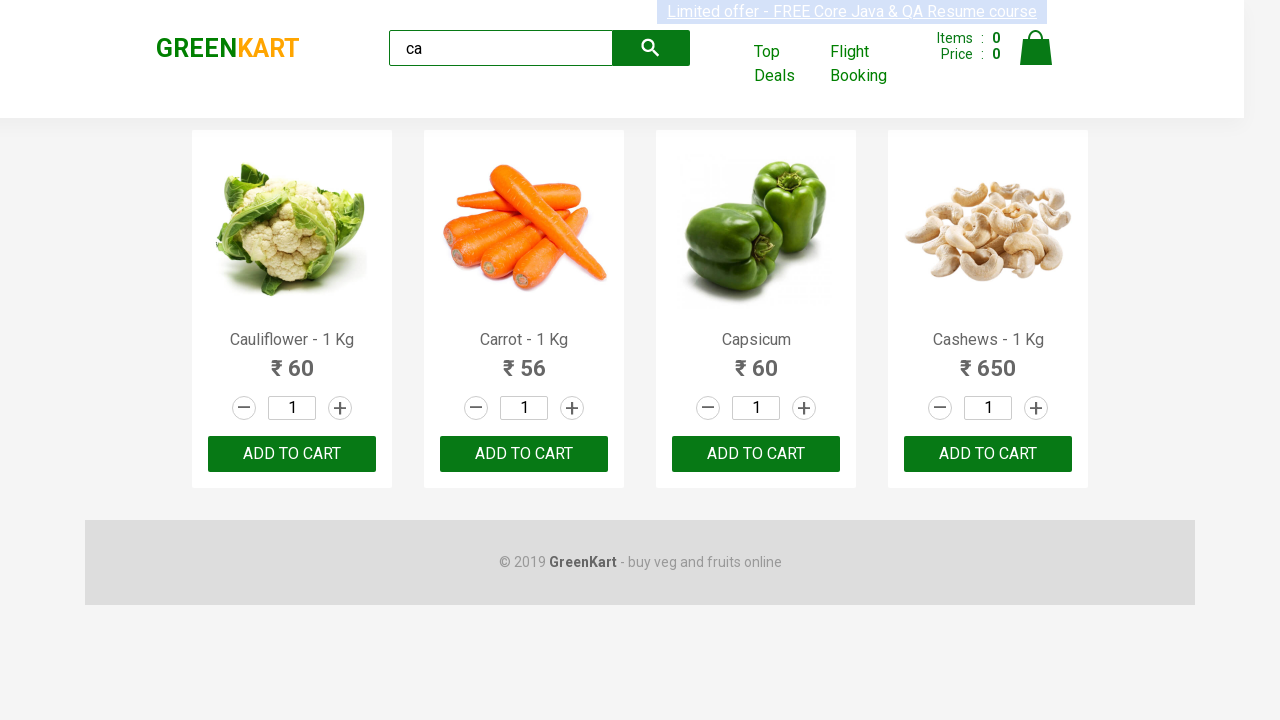

Extracted product name: carrot - 1 kg
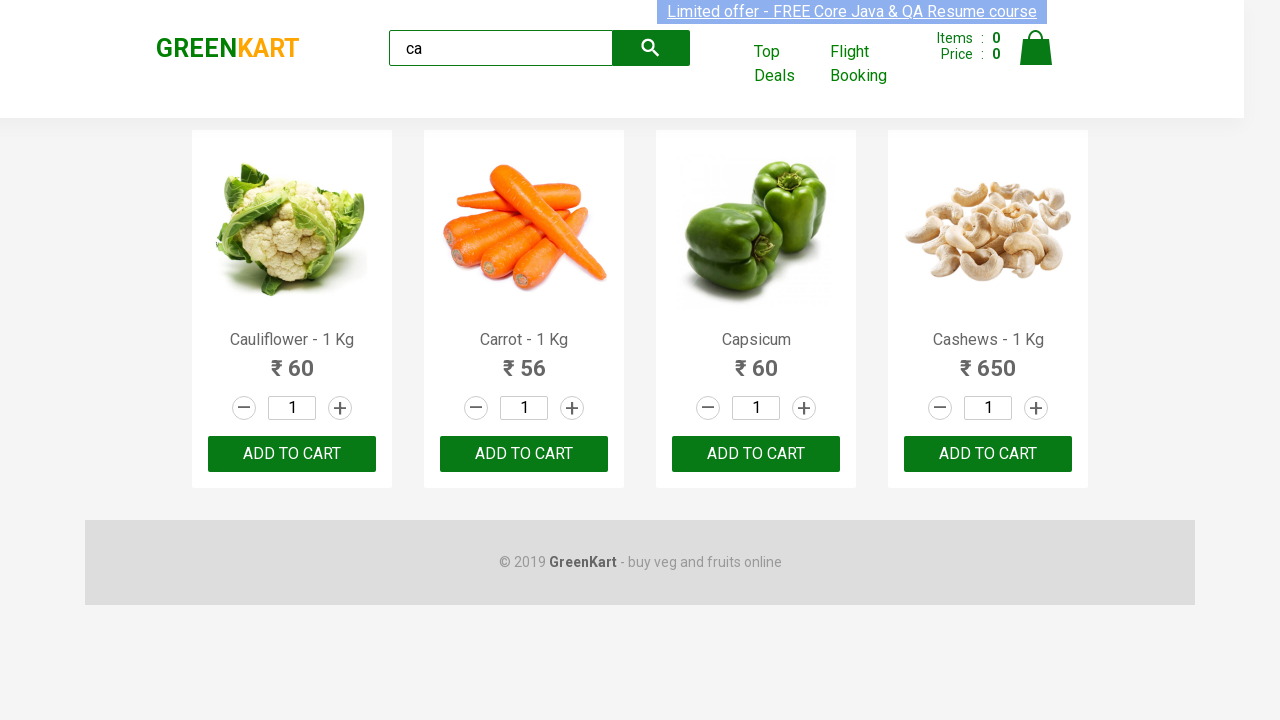

Extracted product name: capsicum
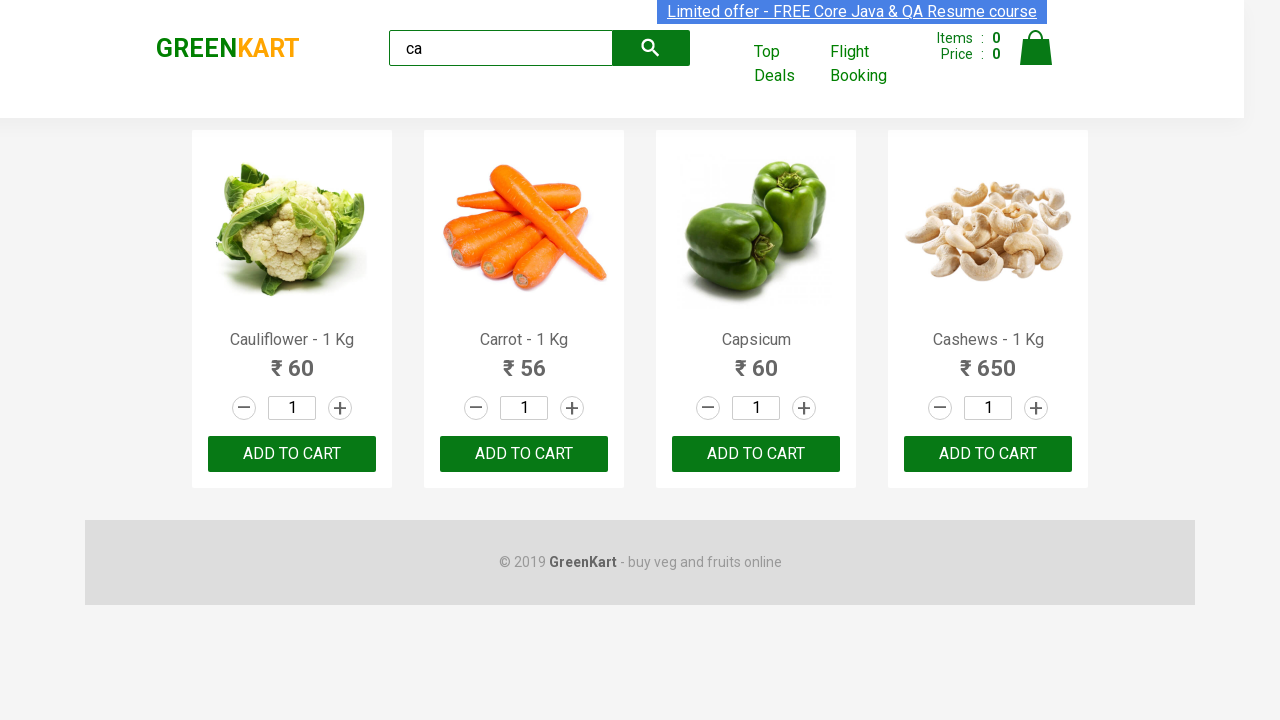

Extracted product name: cashews - 1 kg
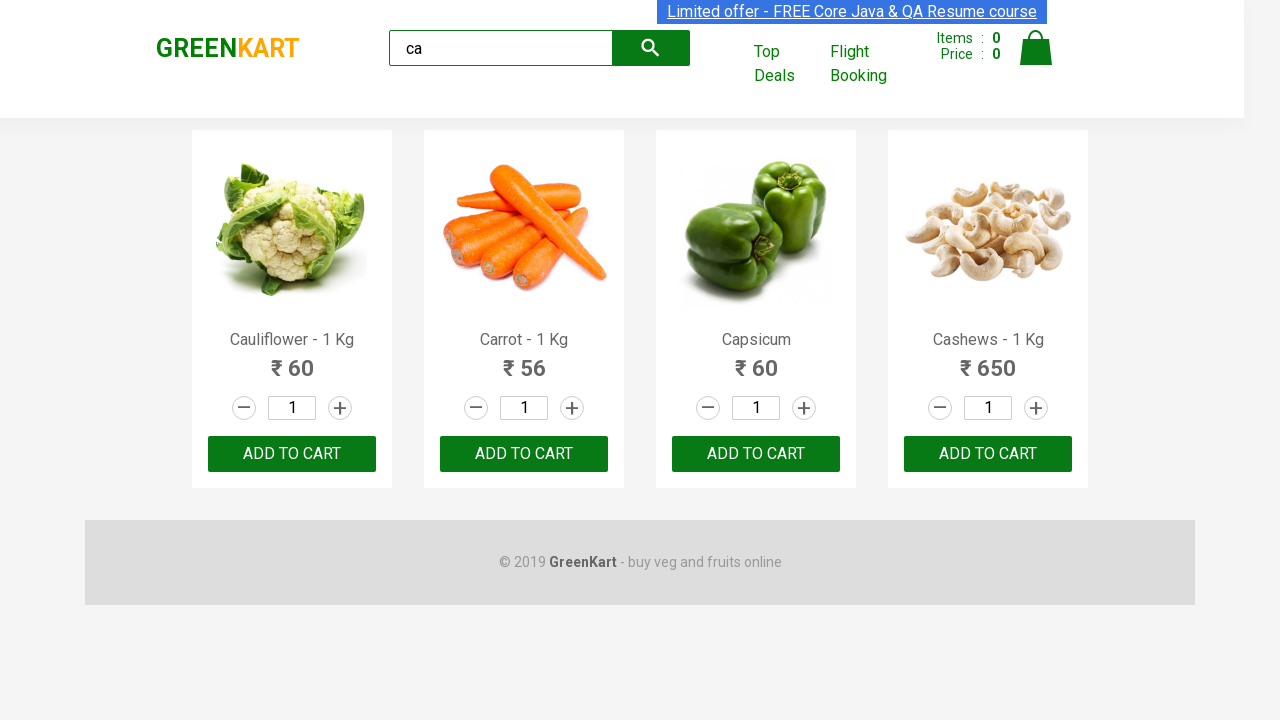

Found cashews product and clicked add to cart button at (988, 454) on .products .product >> nth=3 >> button
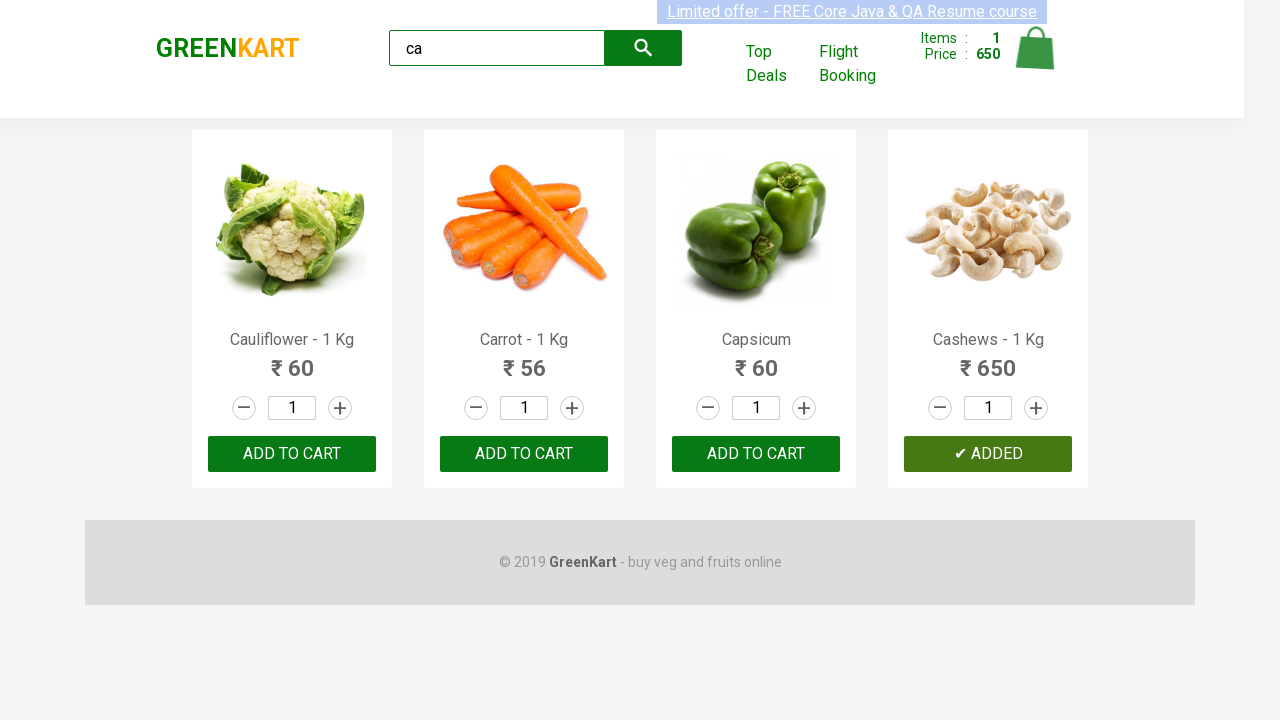

Retrieved brand logo text: GREENKART
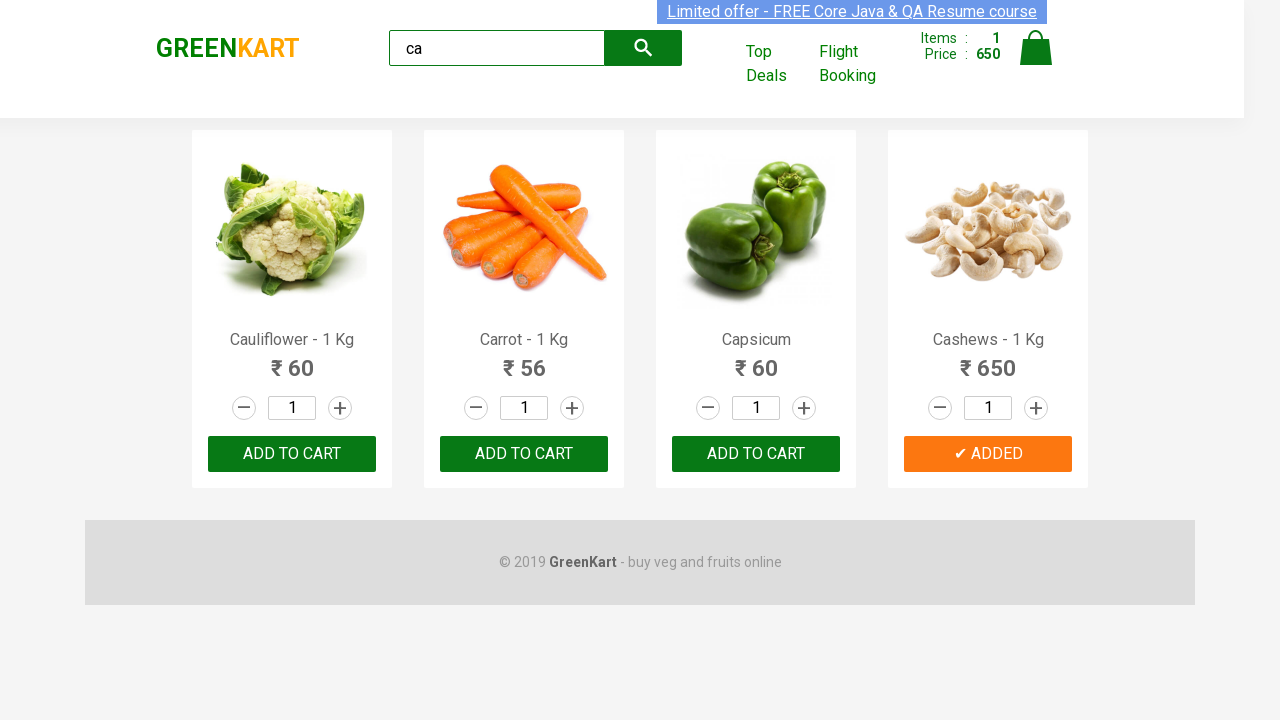

Verified brand logo text is 'GREENKART'
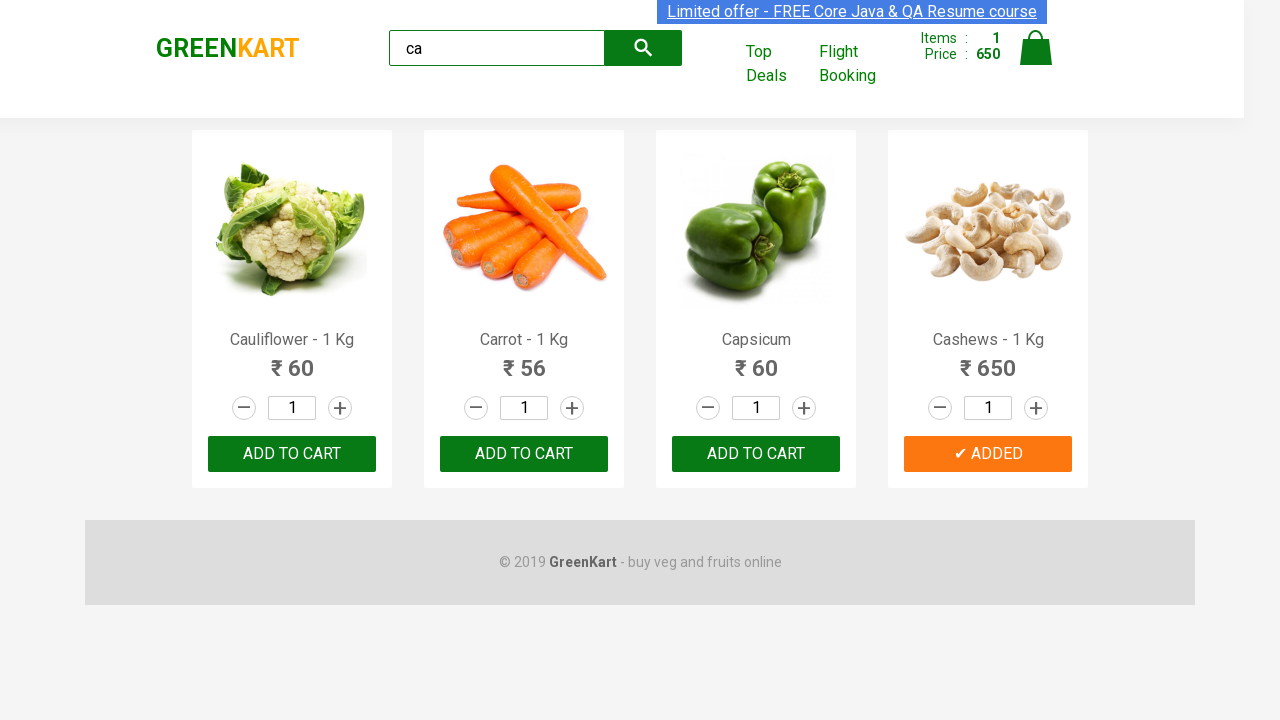

Clicked cart icon to view cart at (1036, 48) on .cart-icon > img
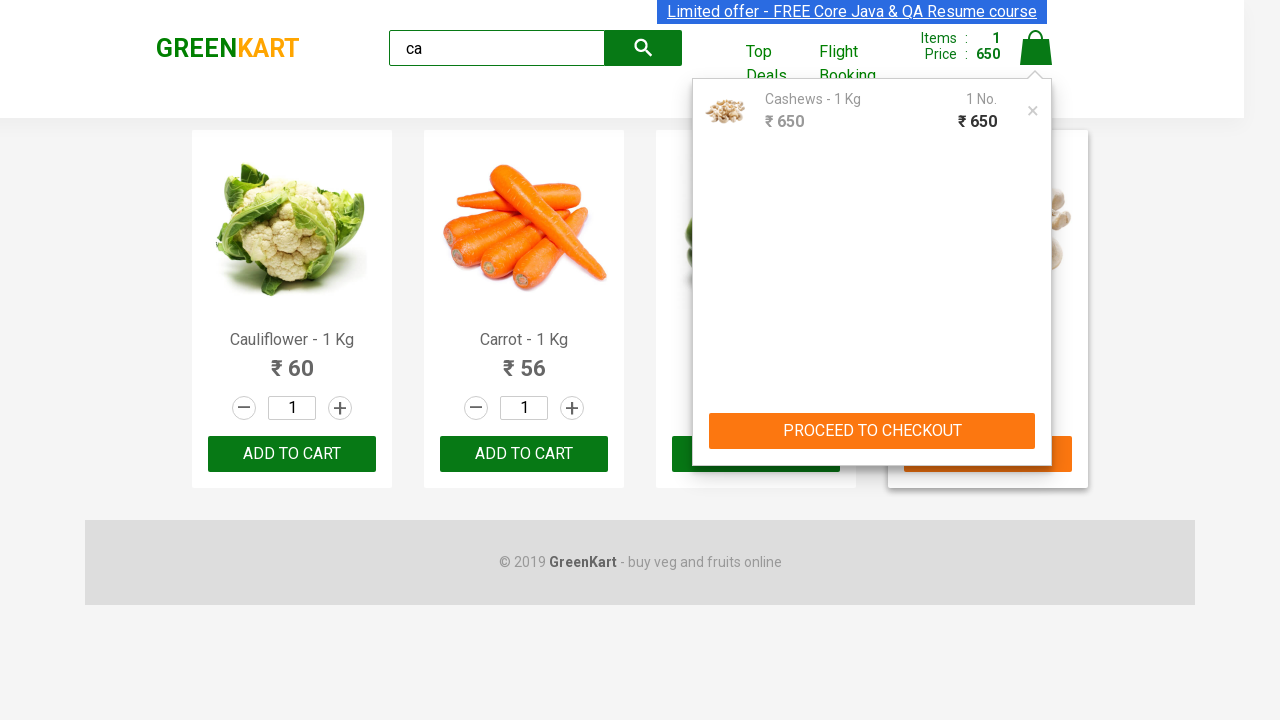

Clicked 'PROCEED TO CHECKOUT' button at (872, 431) on .action-block > button:has-text("PROCEED TO CHECKOUT")
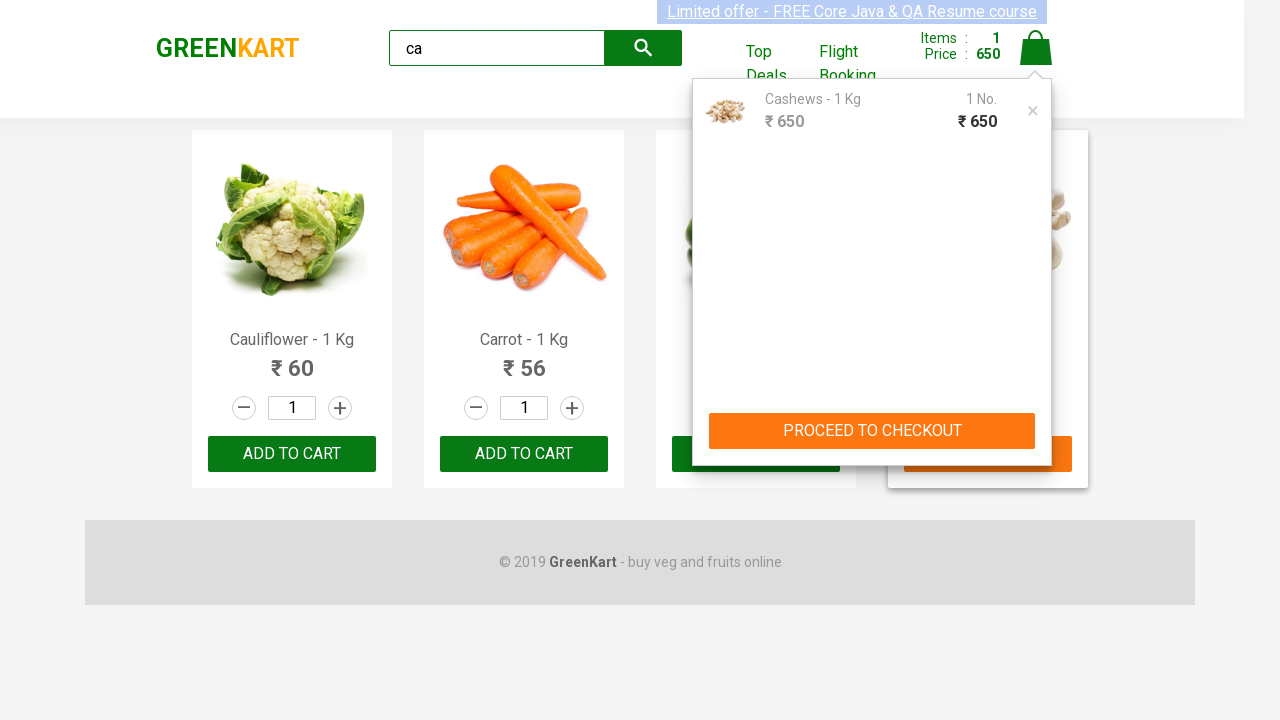

Clicked 'Place Order' button to complete checkout at (1036, 420) on button:has-text("Place Order")
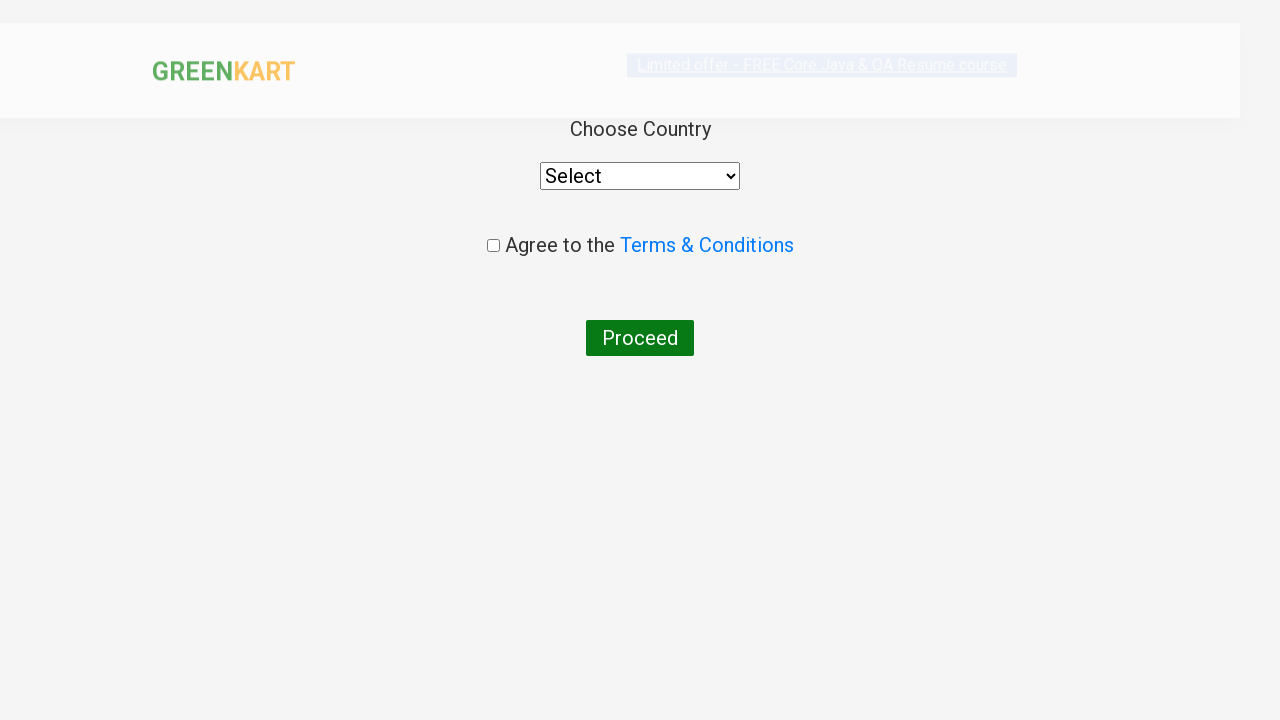

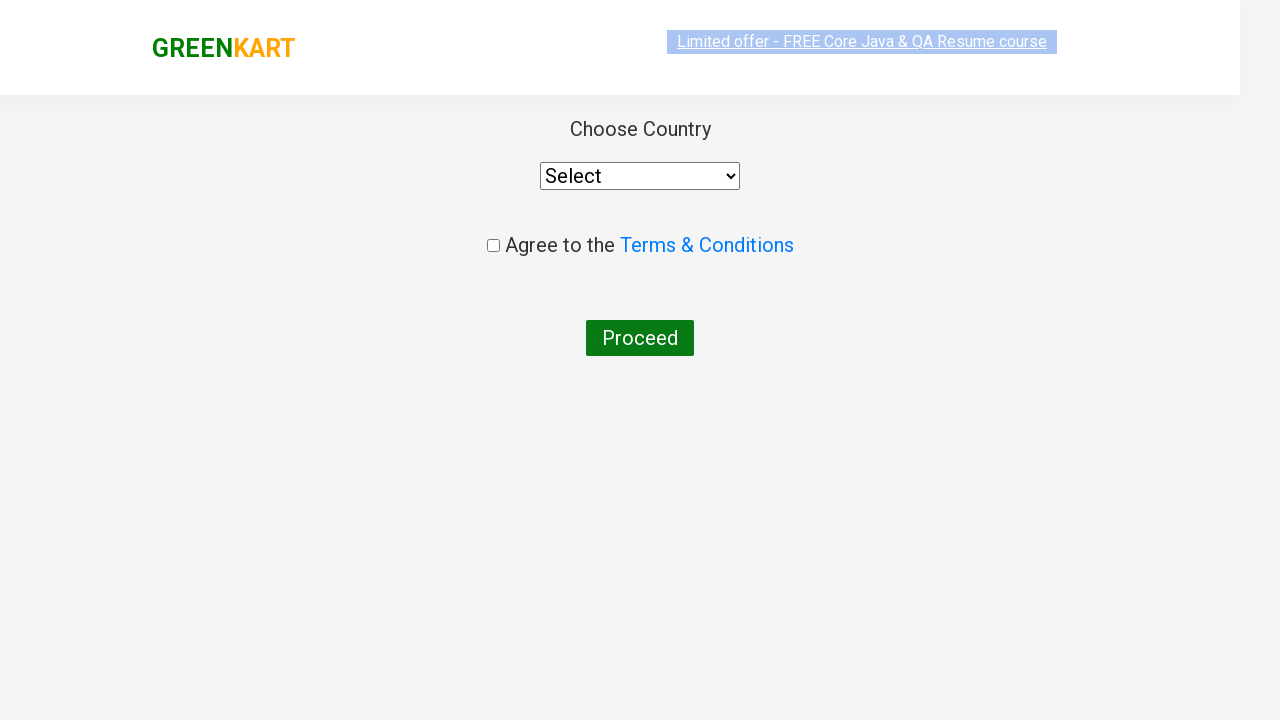